Tests jQuery UI selectmenu dropdown functionality by interacting with multiple dropdown menus using keyboard navigation

Starting URL: https://jqueryui.com/selectmenu/

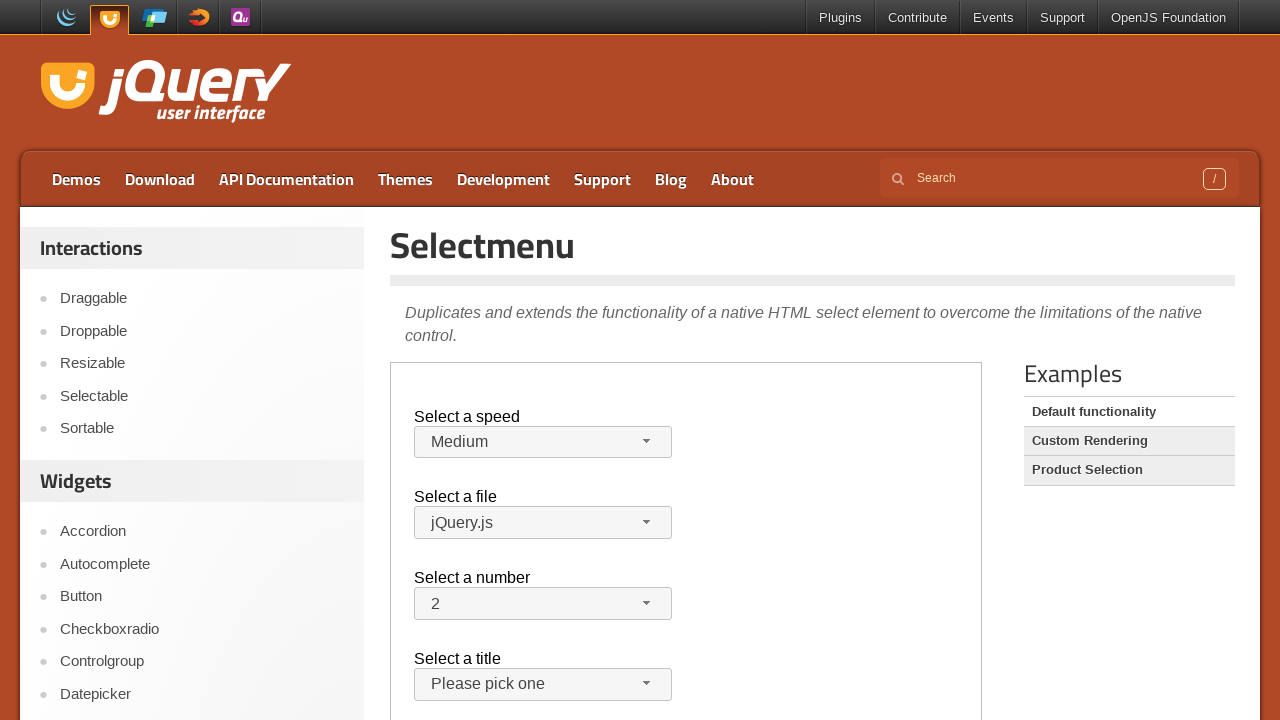

Scrolled down 150 pixels to view demo frame
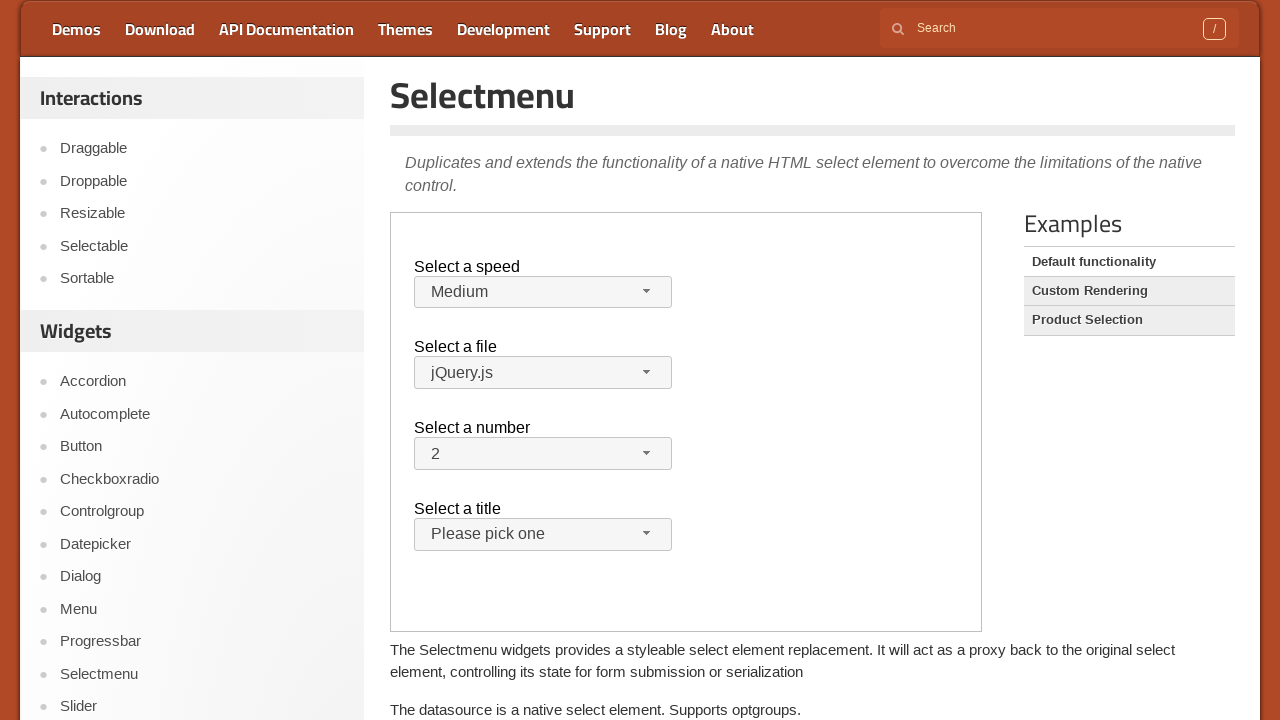

Located demo iframe
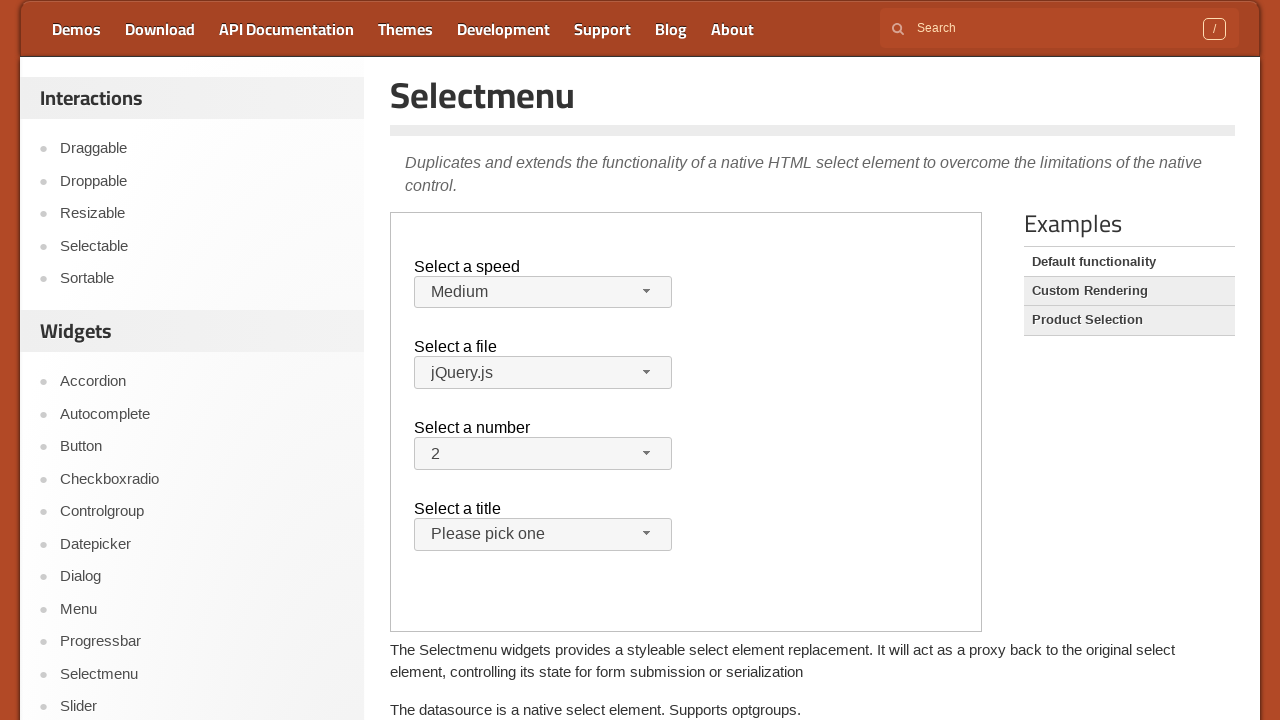

Located Speed dropdown element
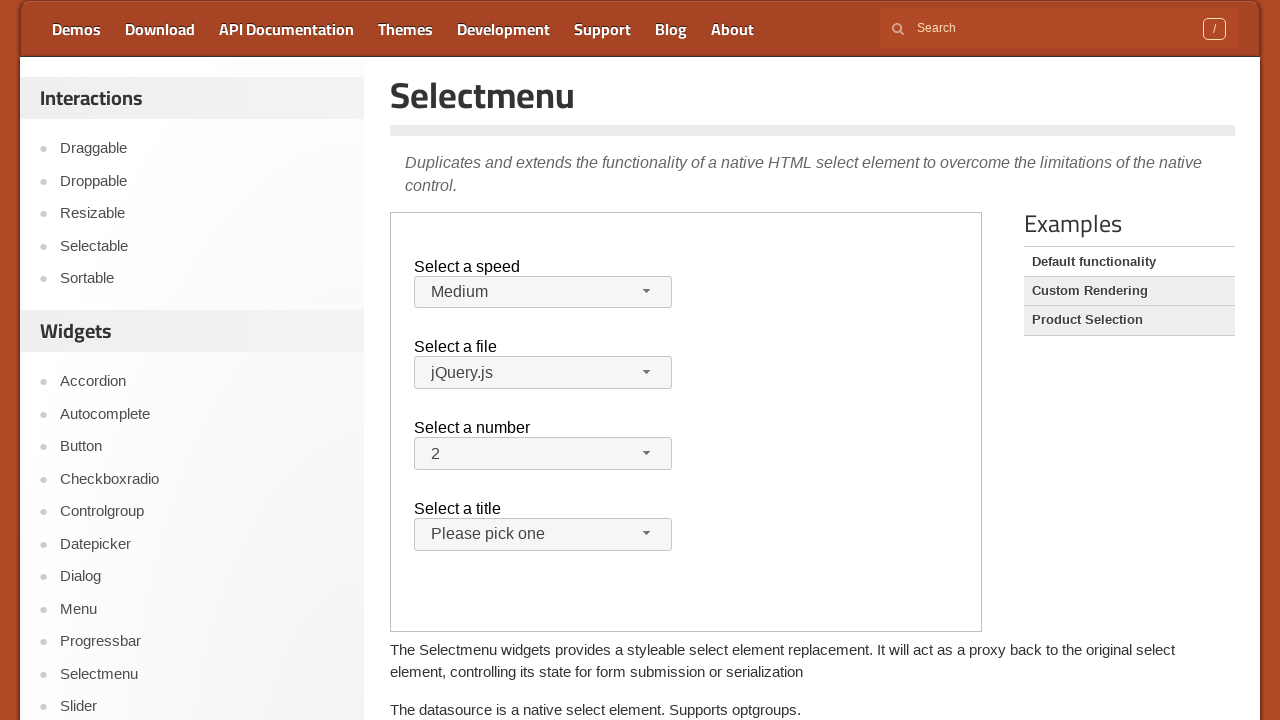

Clicked Speed dropdown to open menu at (647, 291) on xpath=//iframe[@class='demo-frame'] >> internal:control=enter-frame >> (//span[@
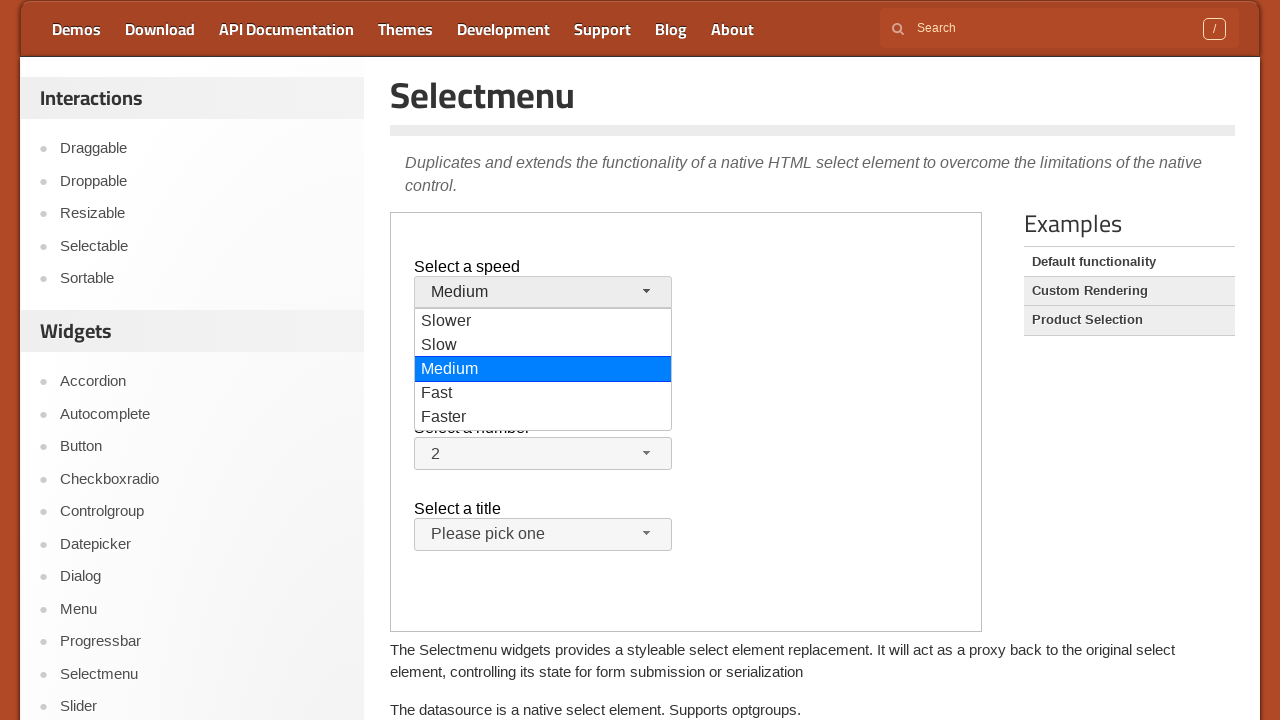

Pressed Enter to select first Speed option
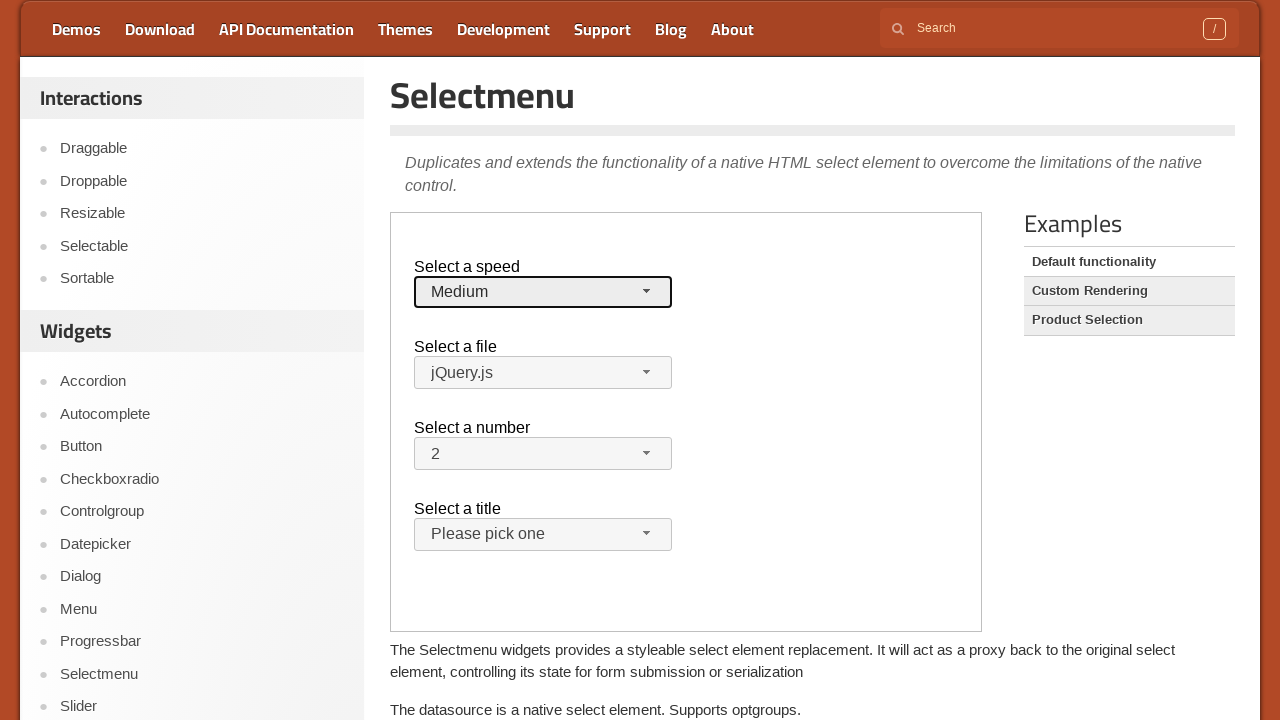

Located File dropdown element
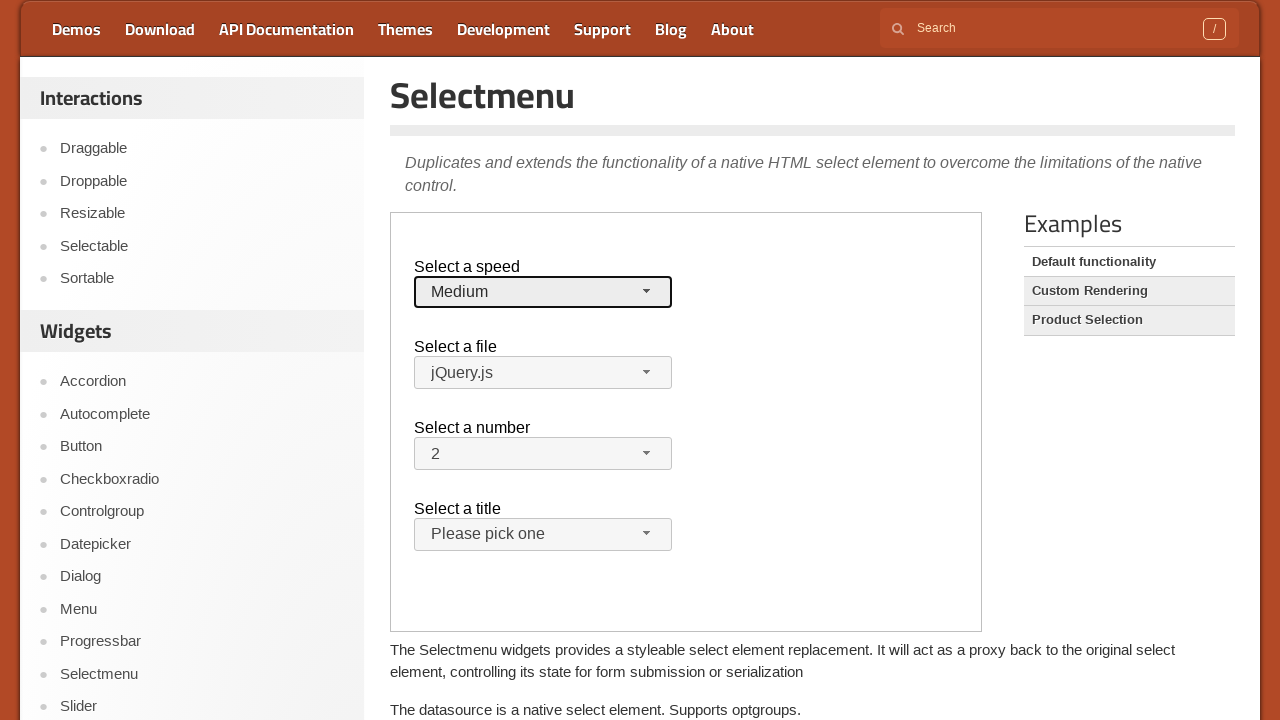

Clicked File dropdown to open menu at (647, 372) on xpath=//iframe[@class='demo-frame'] >> internal:control=enter-frame >> (//span[@
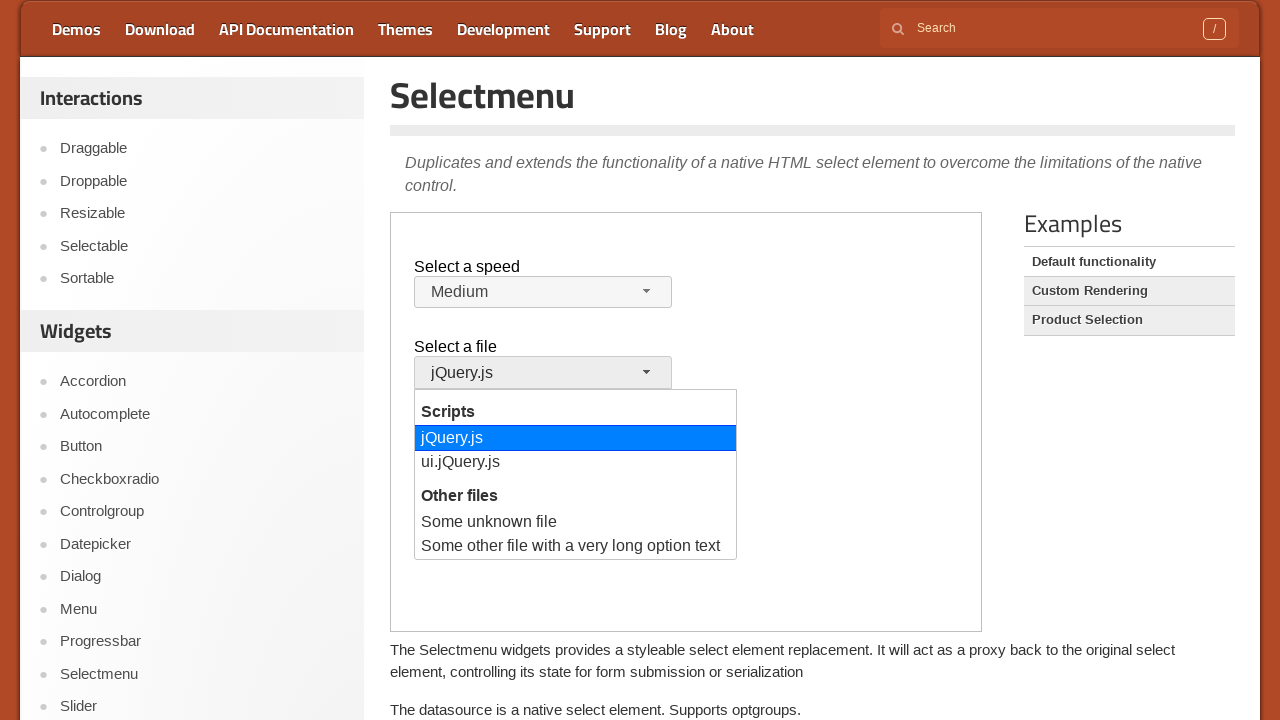

Pressed ArrowDown to navigate to next File option
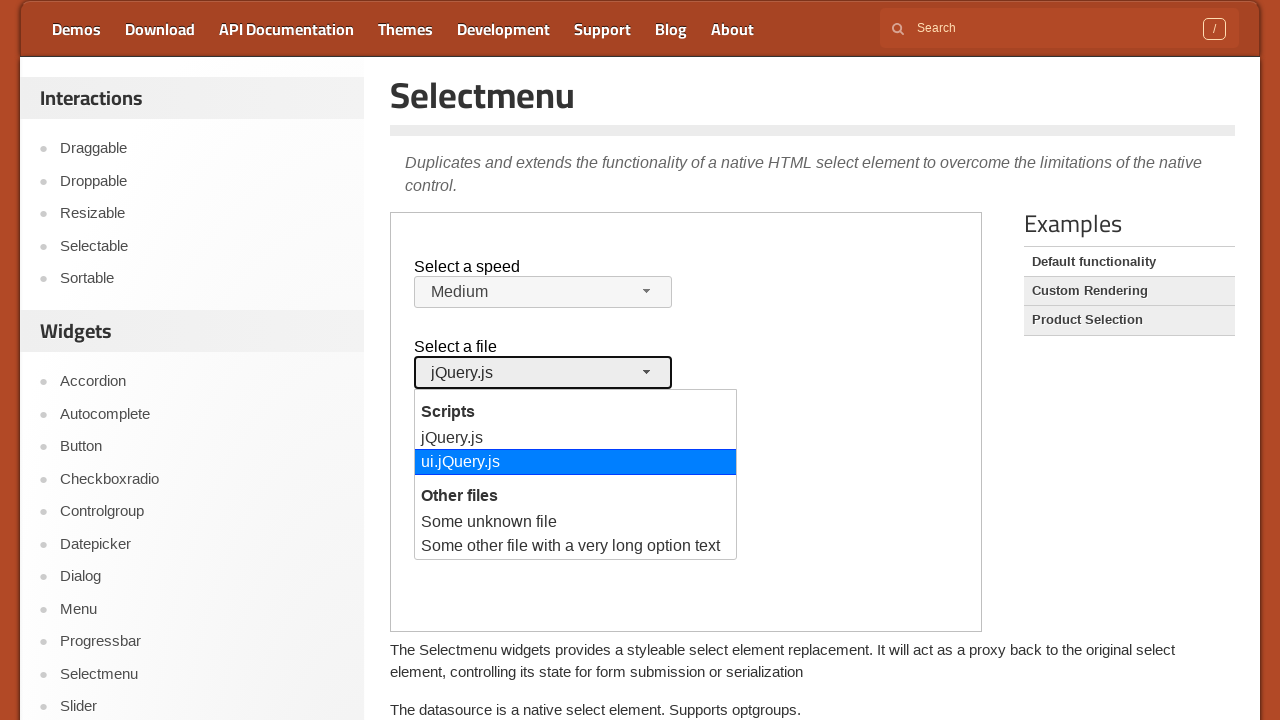

Pressed Enter to select second File option
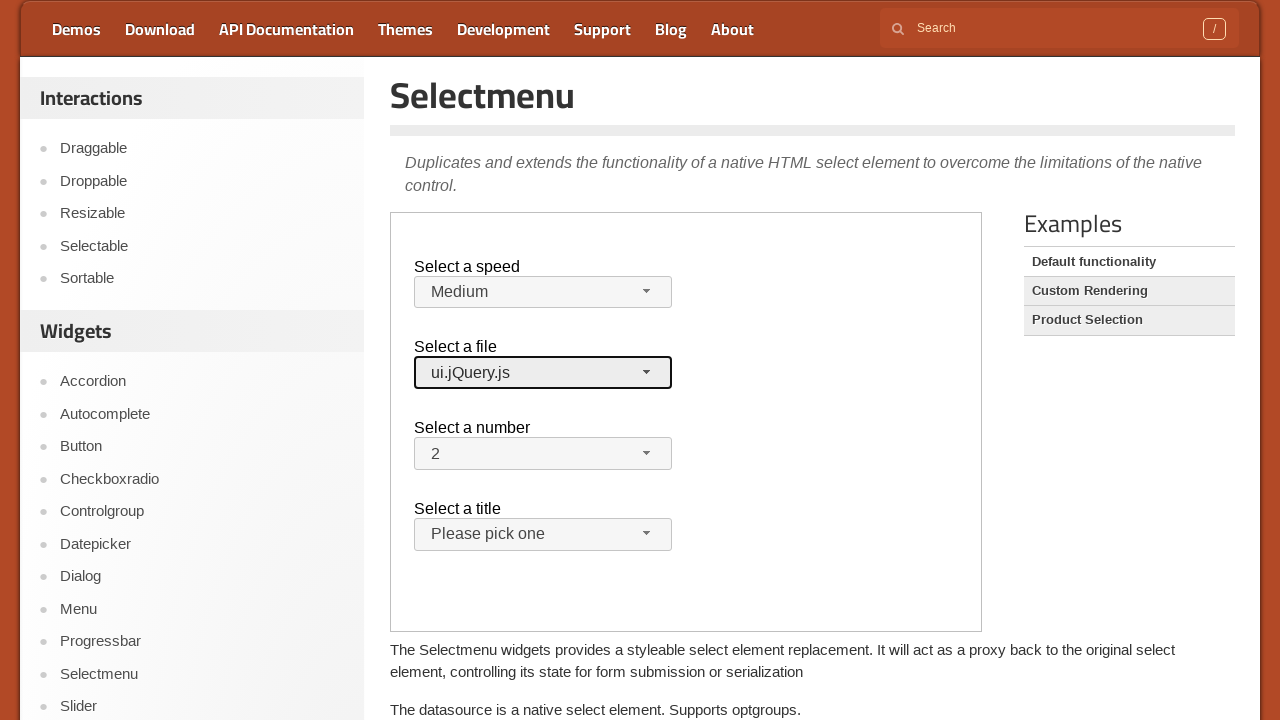

Located Number dropdown element
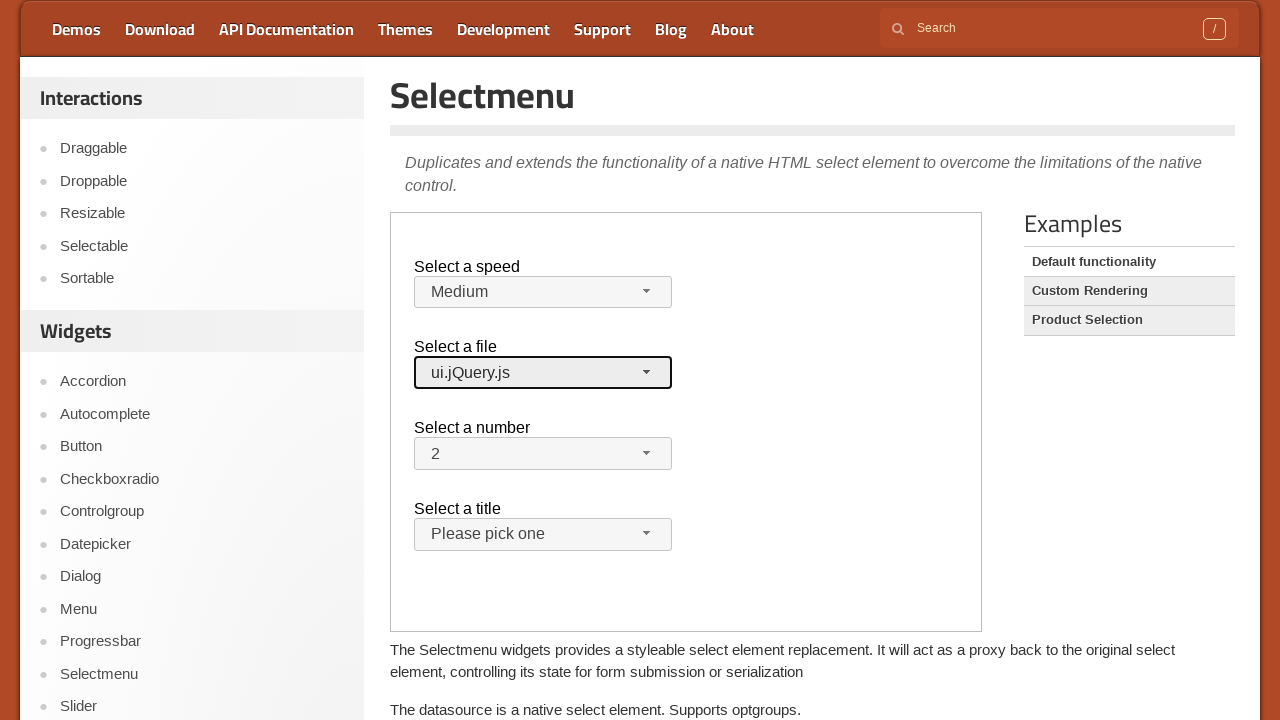

Clicked Number dropdown to open menu at (647, 453) on xpath=//iframe[@class='demo-frame'] >> internal:control=enter-frame >> (//span[@
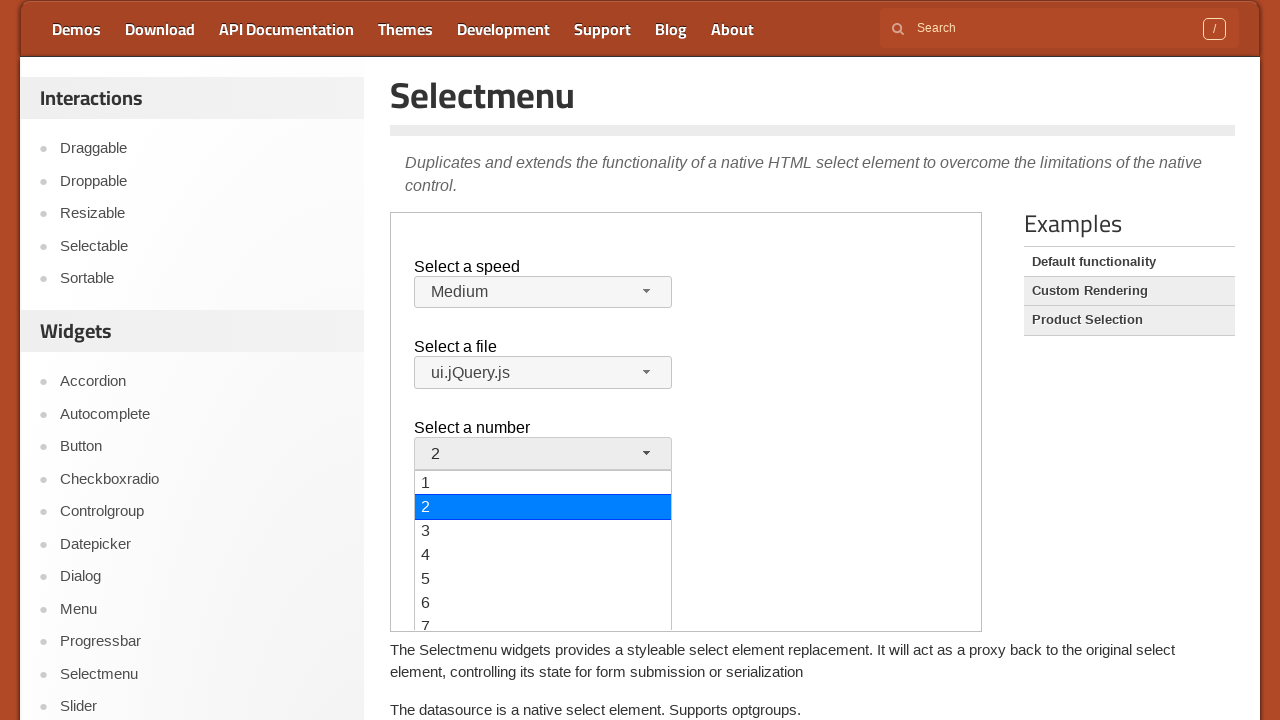

Pressed ArrowDown to navigate Number option (1st press)
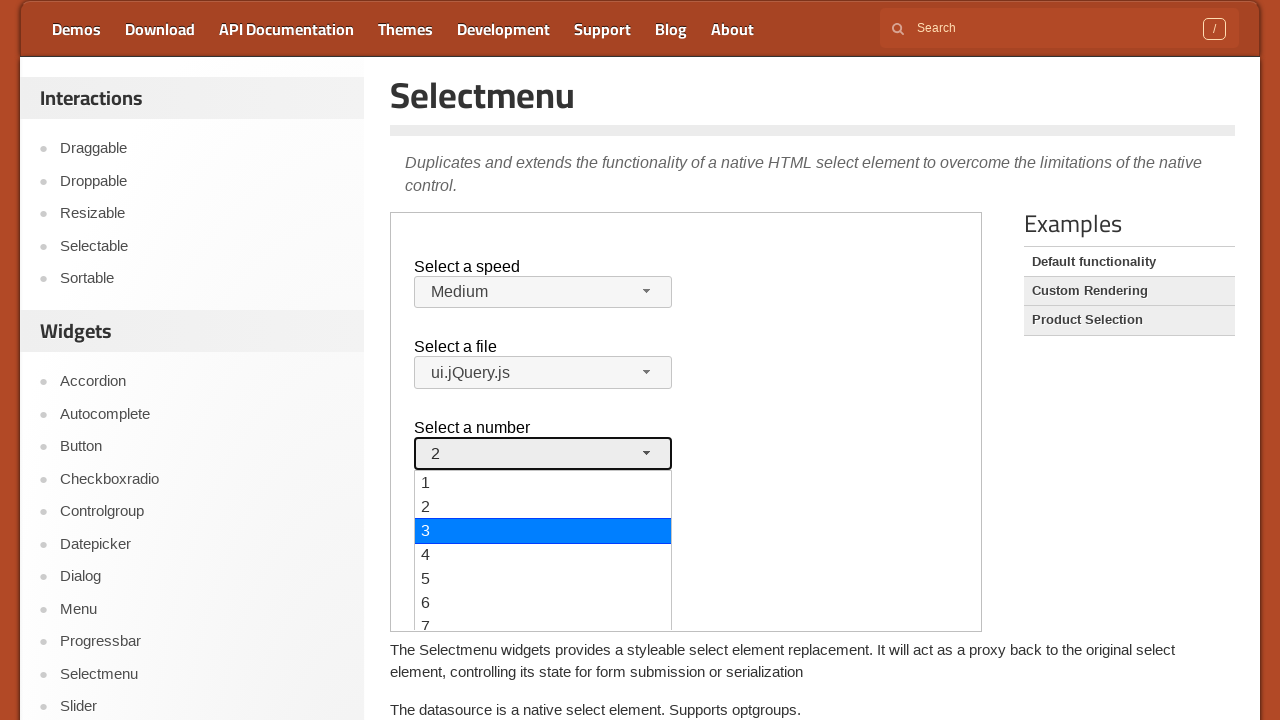

Pressed ArrowDown to navigate Number option (2nd press)
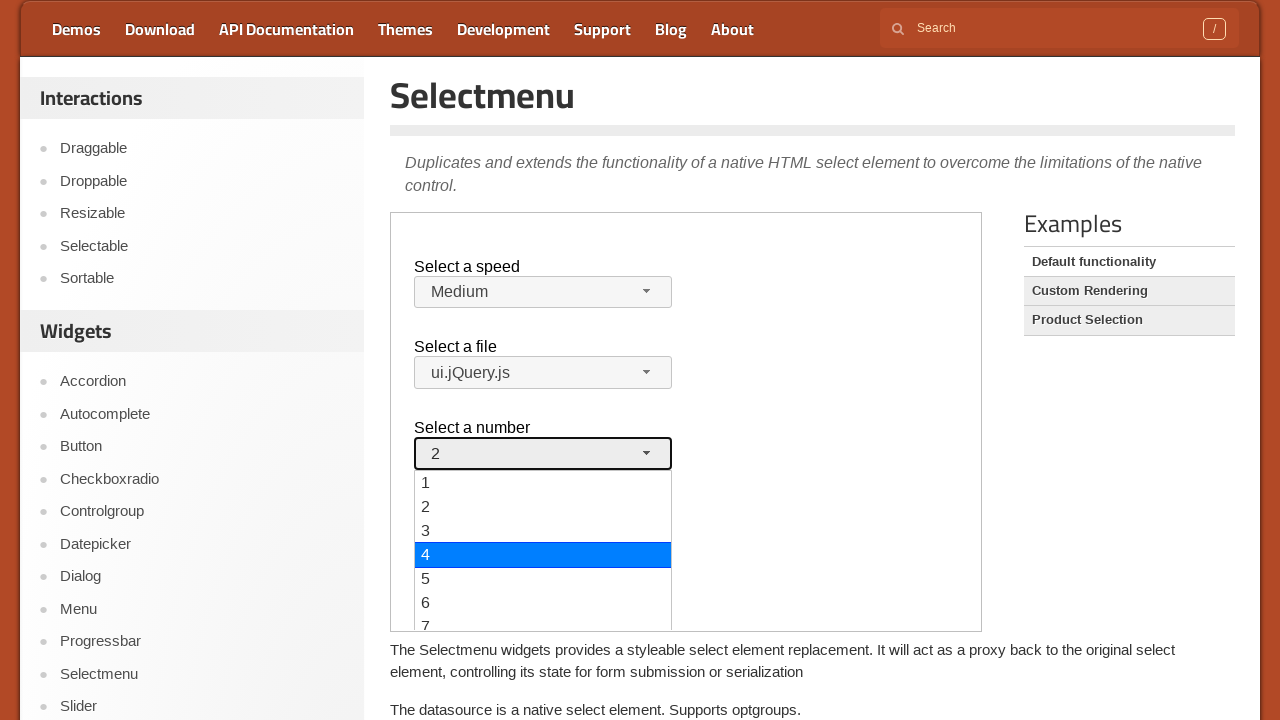

Pressed Enter to select third Number option
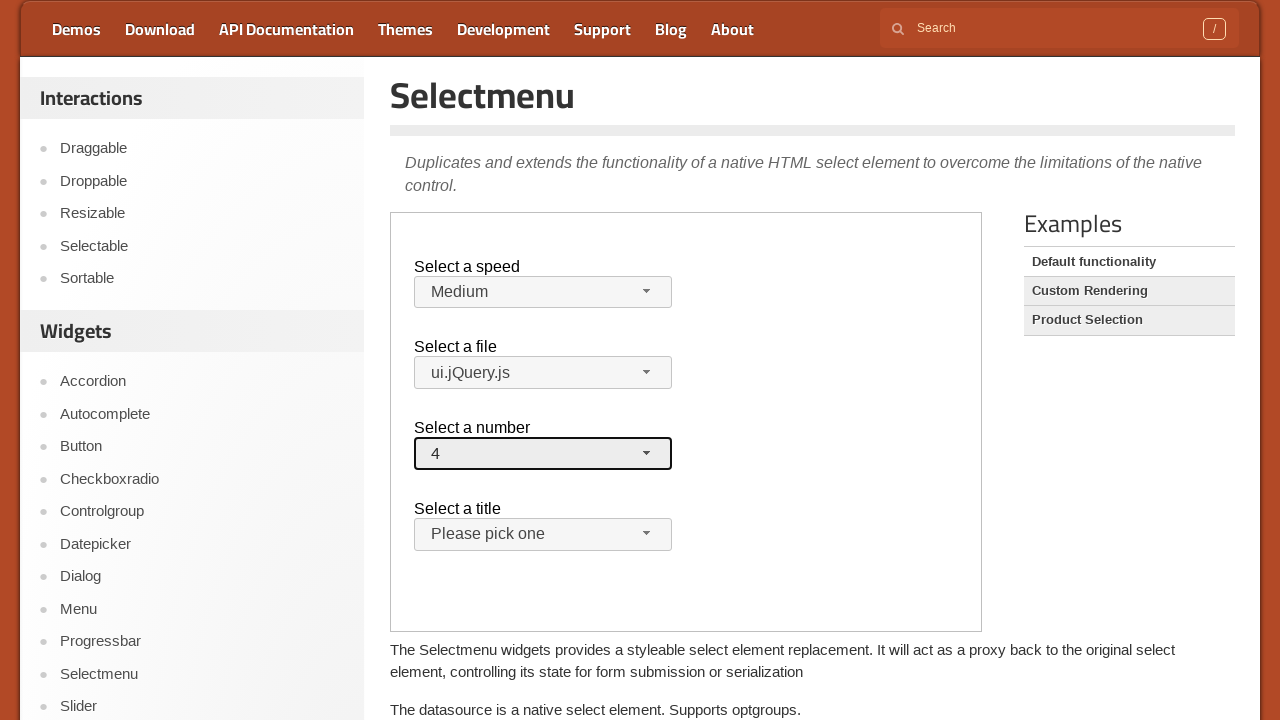

Located Title dropdown element
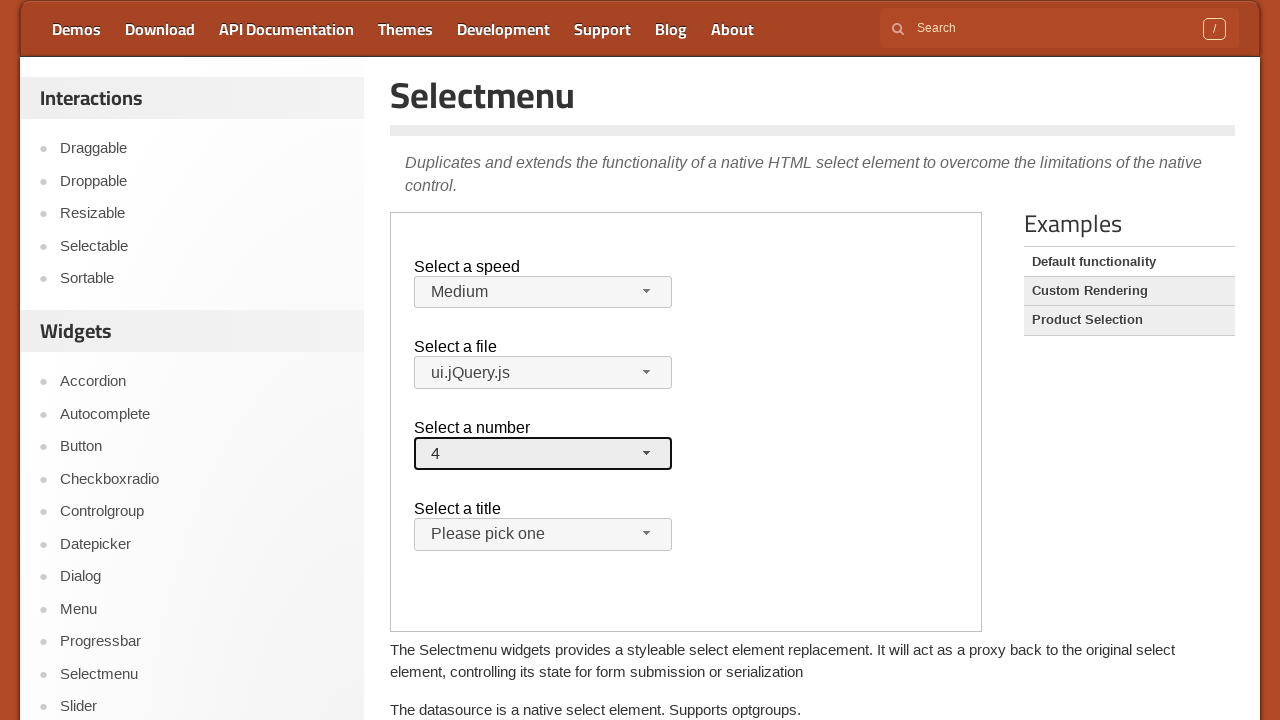

Clicked Title dropdown to open menu at (647, 534) on xpath=//iframe[@class='demo-frame'] >> internal:control=enter-frame >> (//span[@
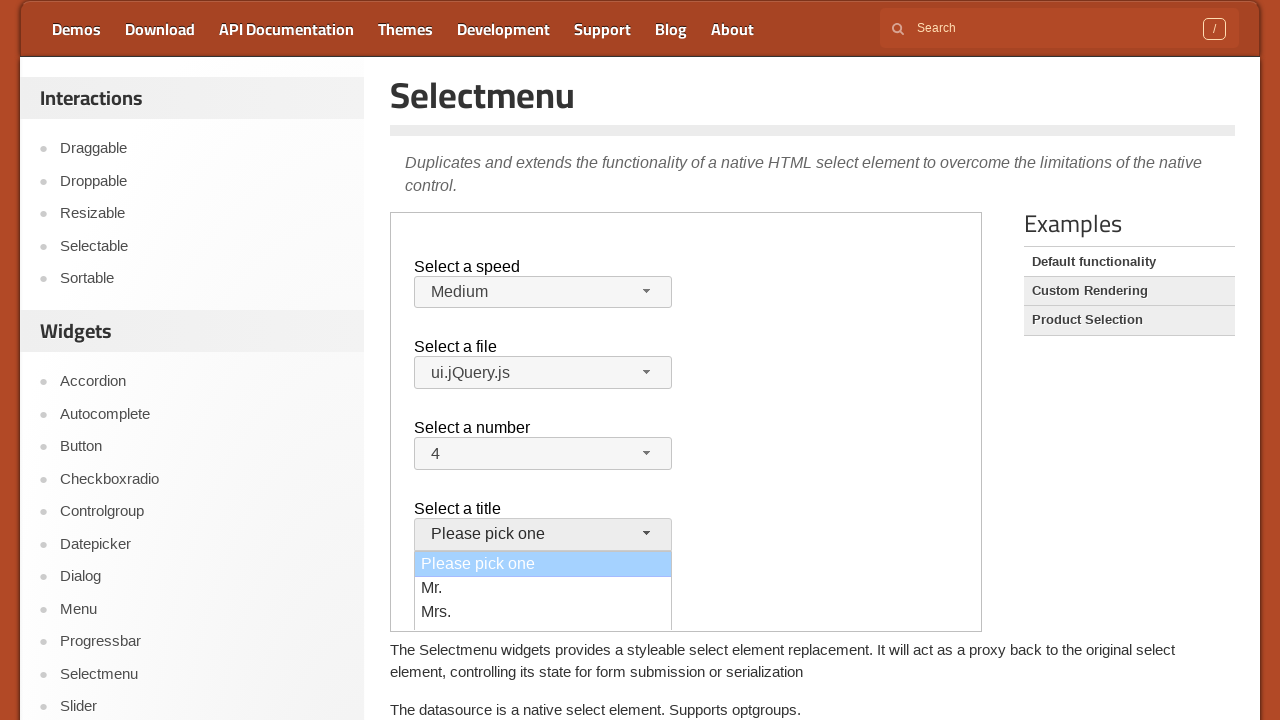

Pressed ArrowDown to navigate Title option (1st press)
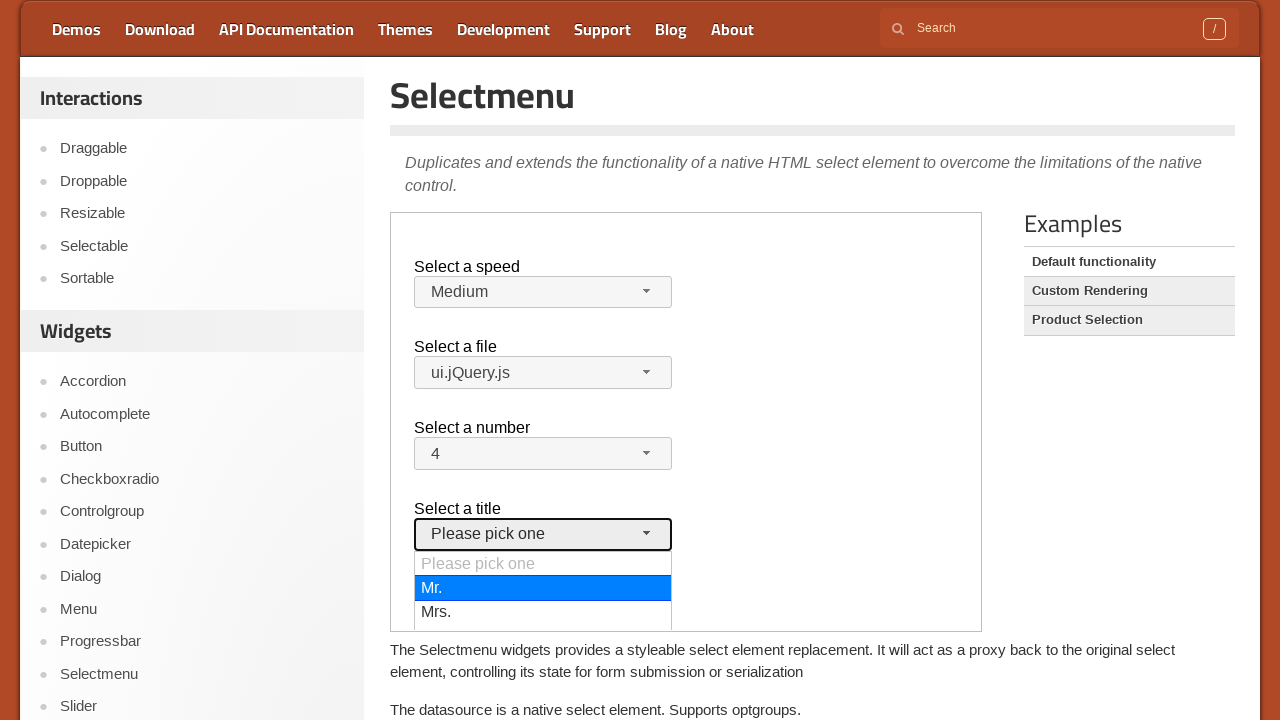

Pressed ArrowDown to navigate Title option (2nd press)
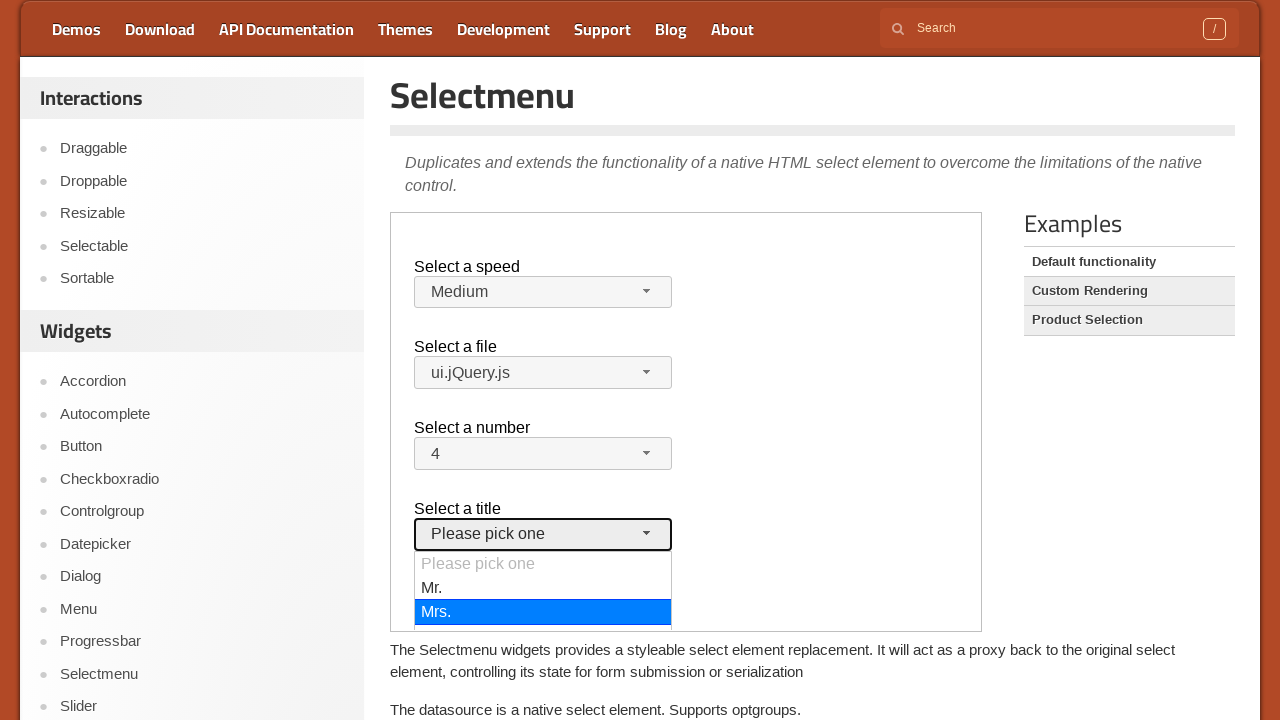

Pressed Enter to select third Title option
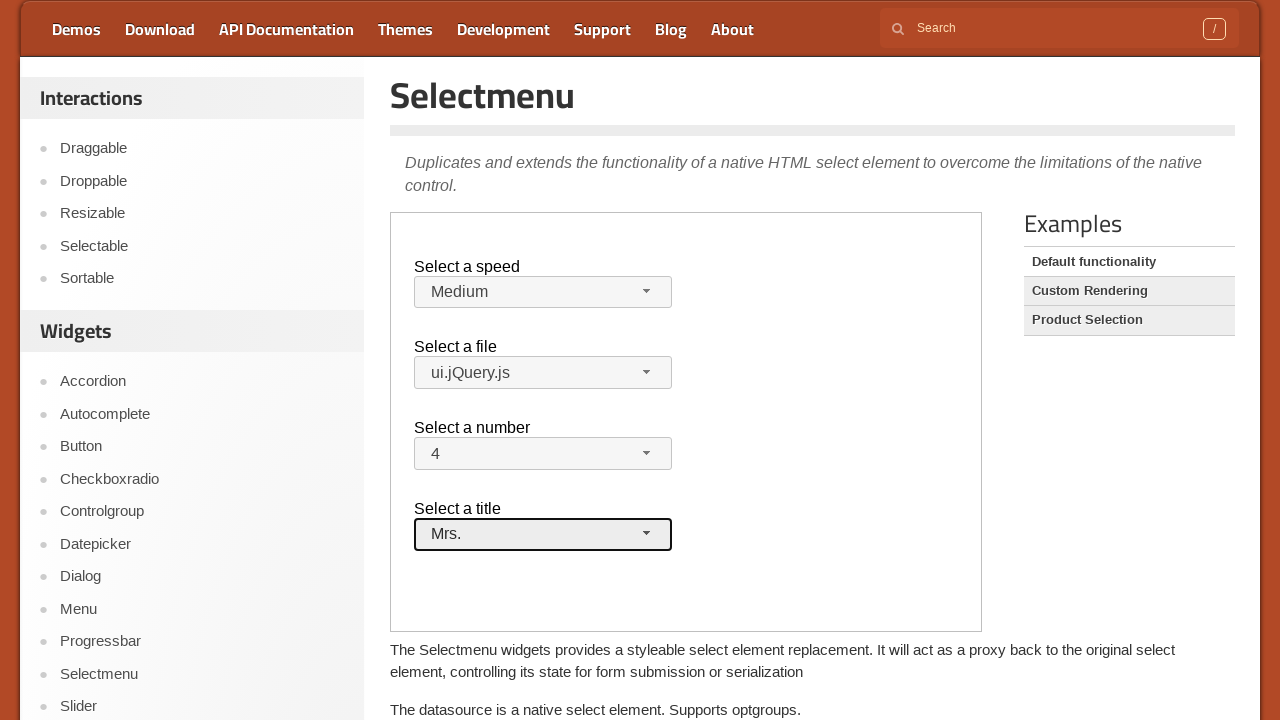

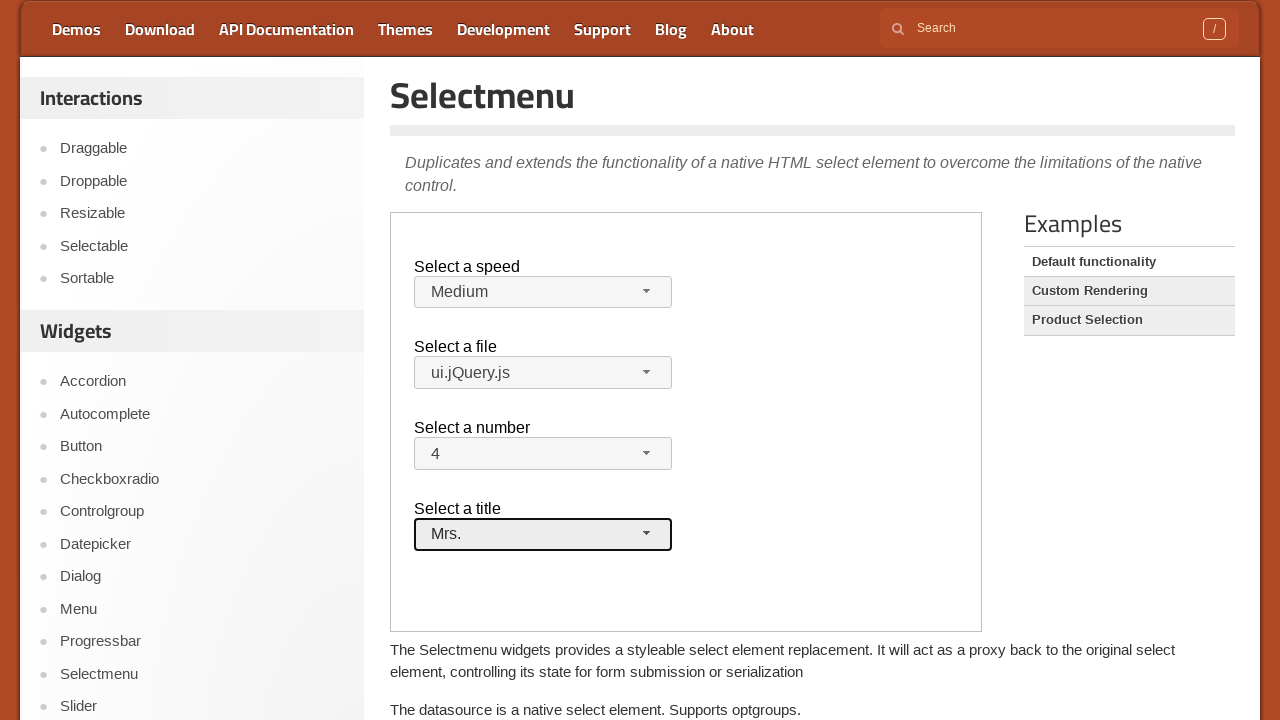